Navigates to automationtalks.com and verifies the page loads by checking the title

Starting URL: https://automationtalks.com/

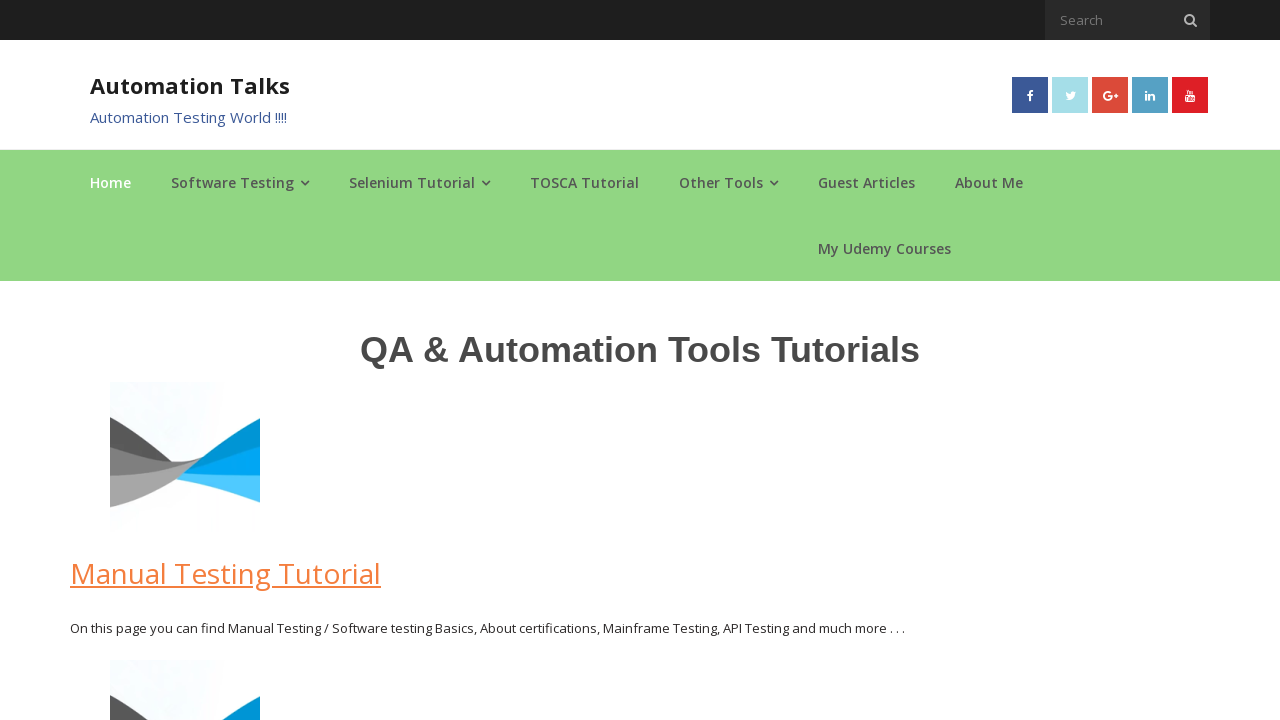

Navigated to https://automationtalks.com/
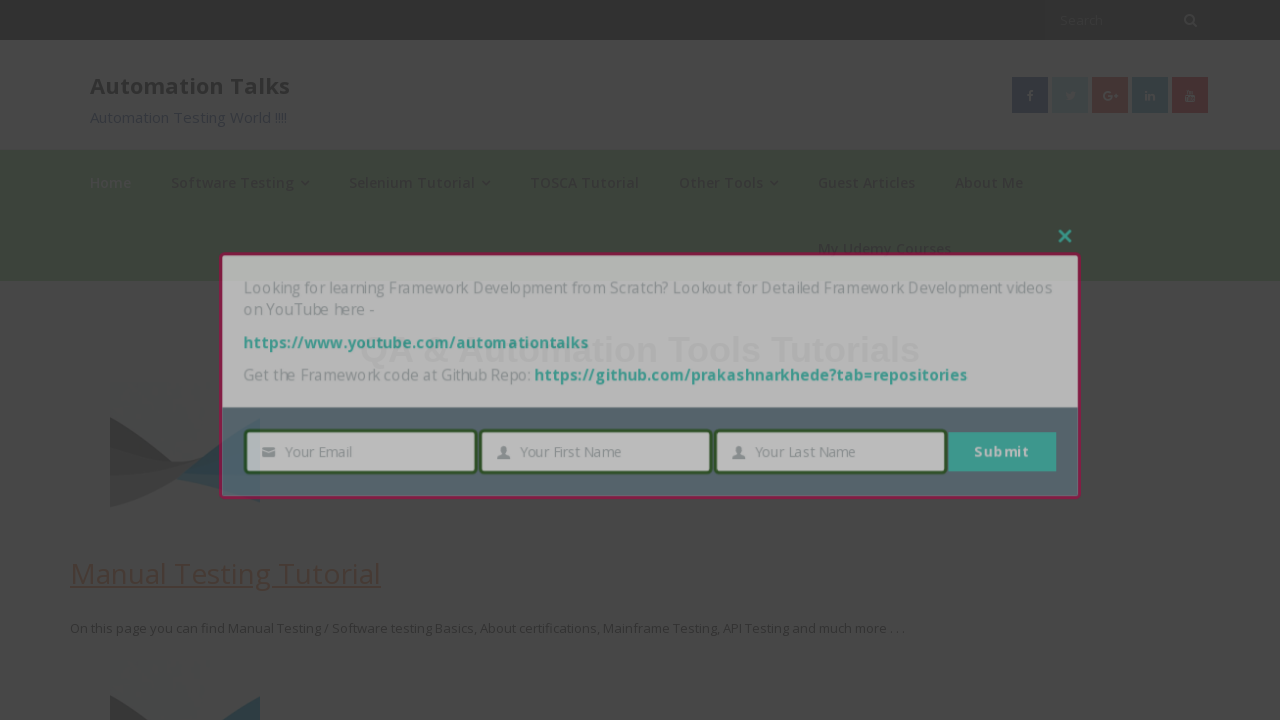

Page fully loaded (domcontentloaded state)
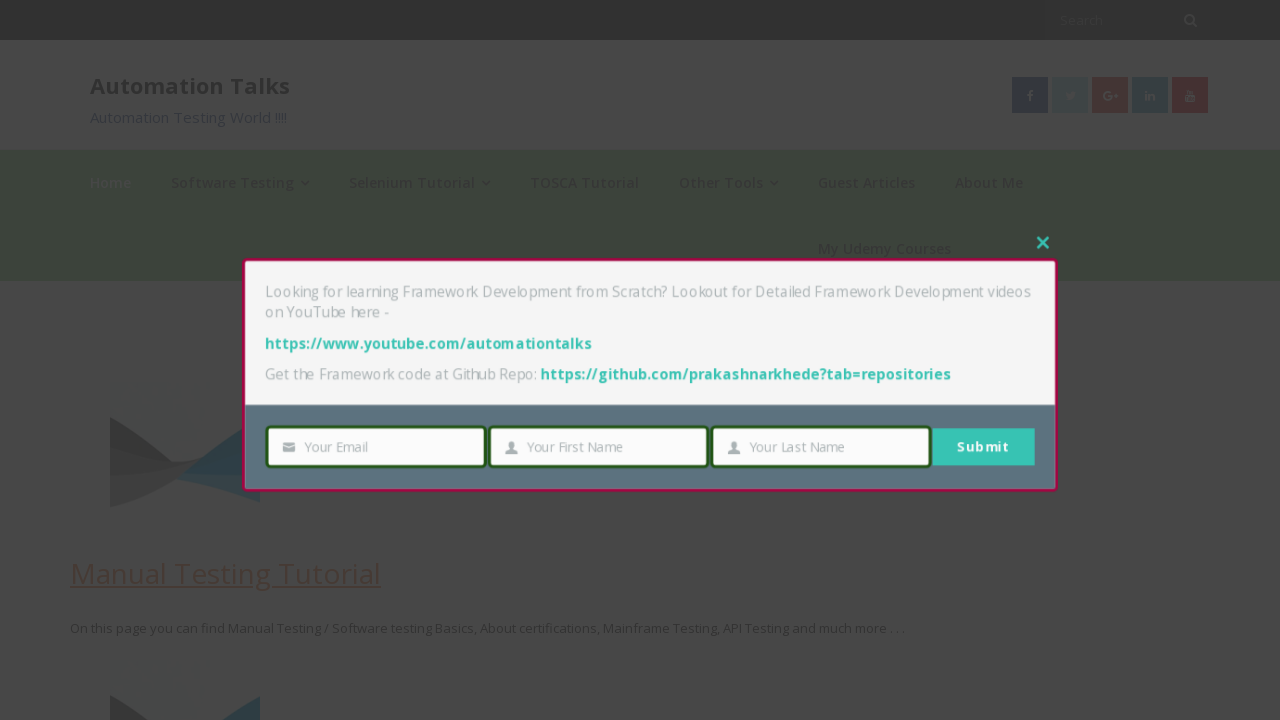

Verified page title is present: 'AutomationTalks - Learn Automation Testing'
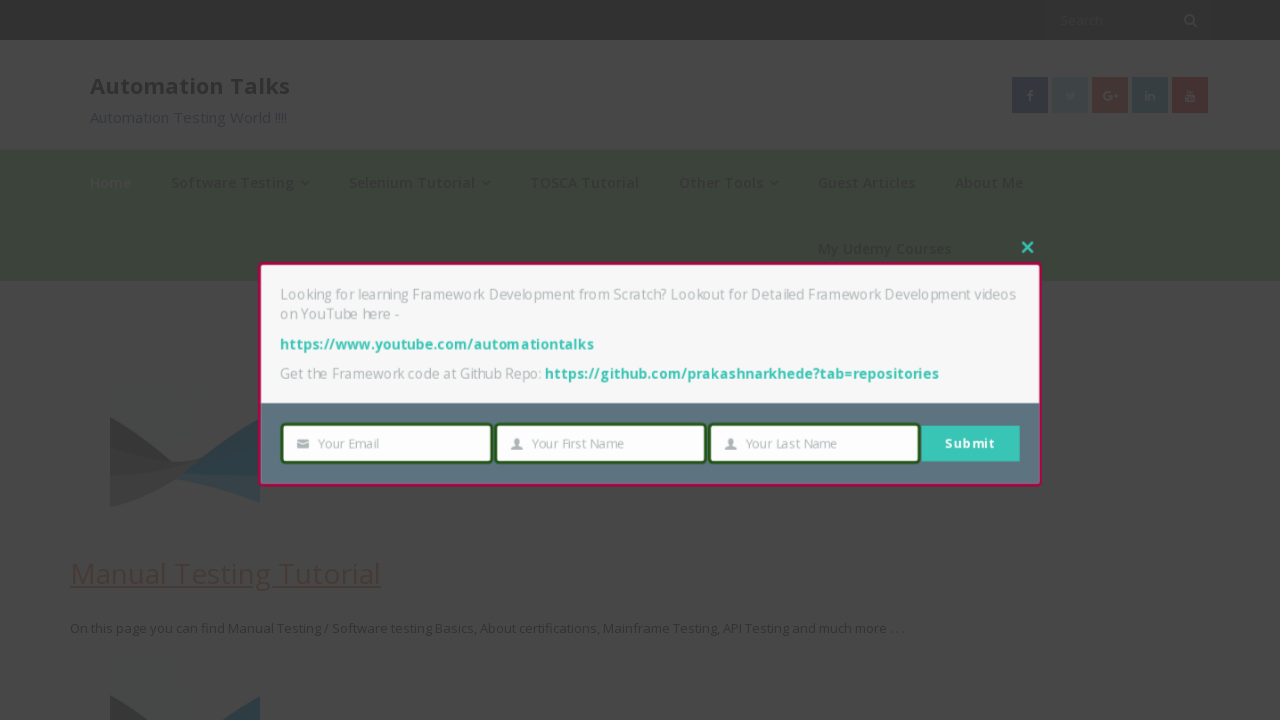

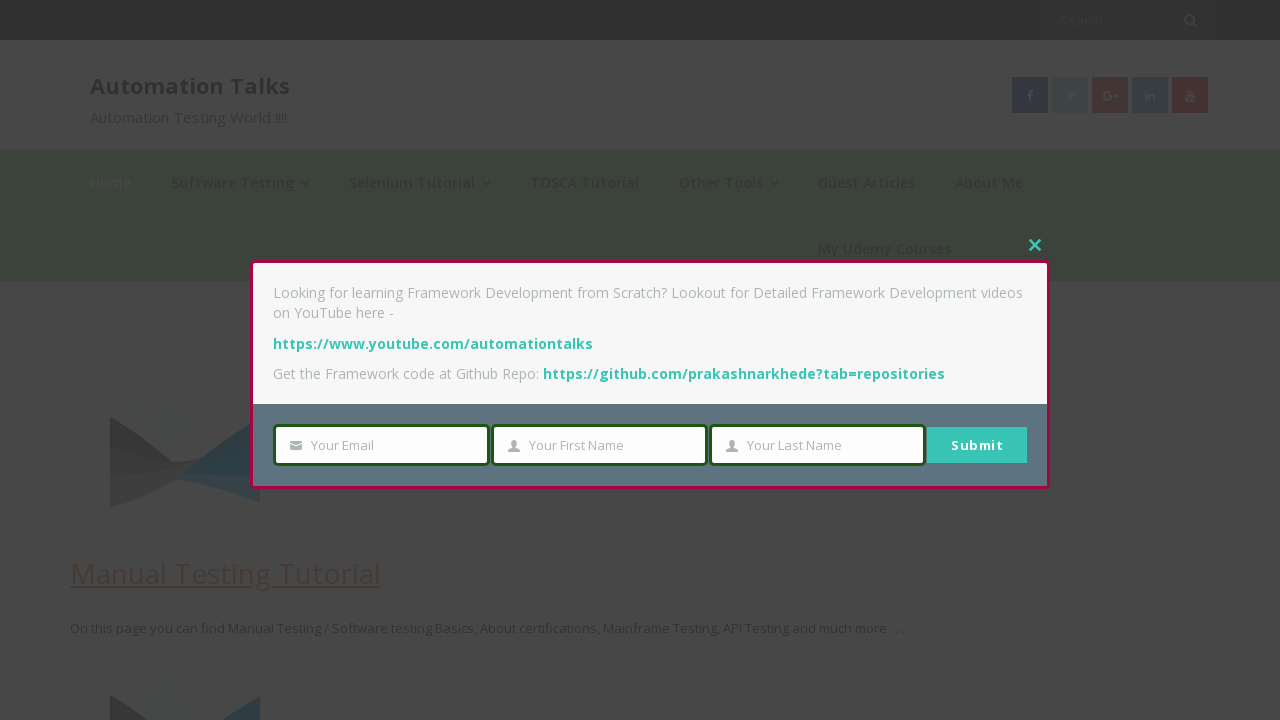